Tests checkbox interactions including selecting individual checkboxes, selecting all checkboxes, selecting specific subsets, and toggling selection states

Starting URL: https://testautomationpractice.blogspot.com/

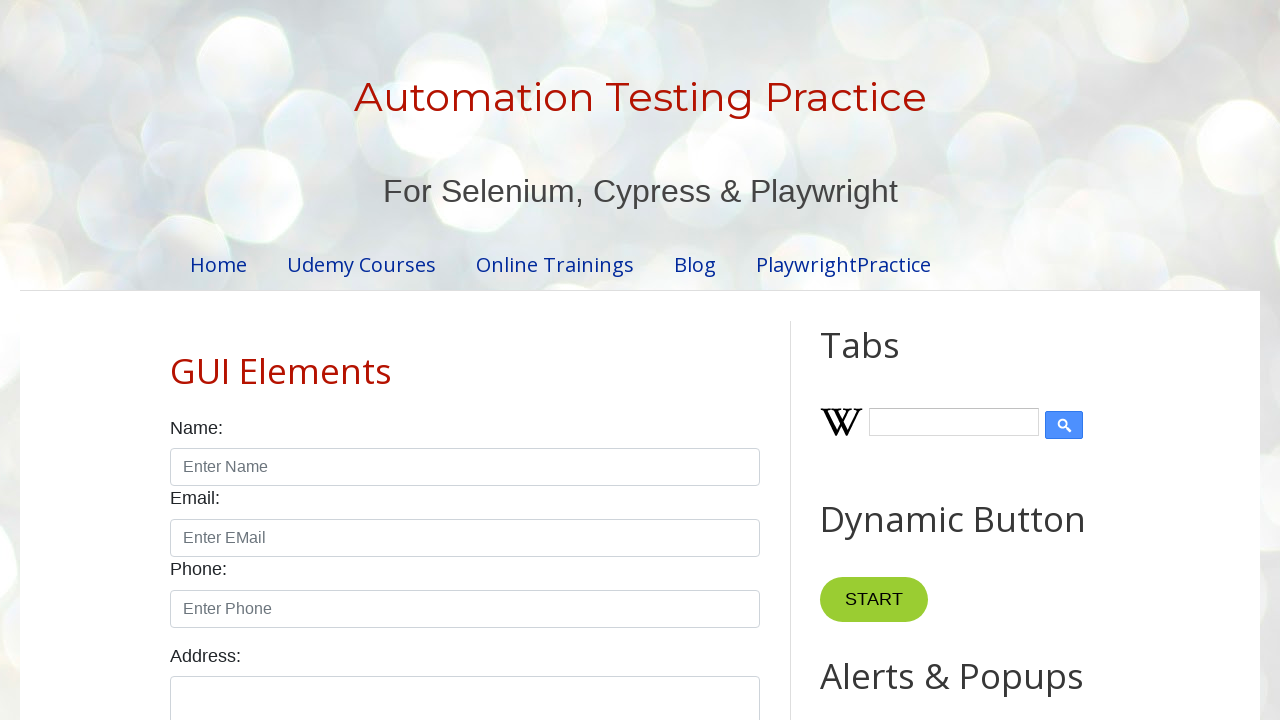

Waited for Sunday checkbox to be visible
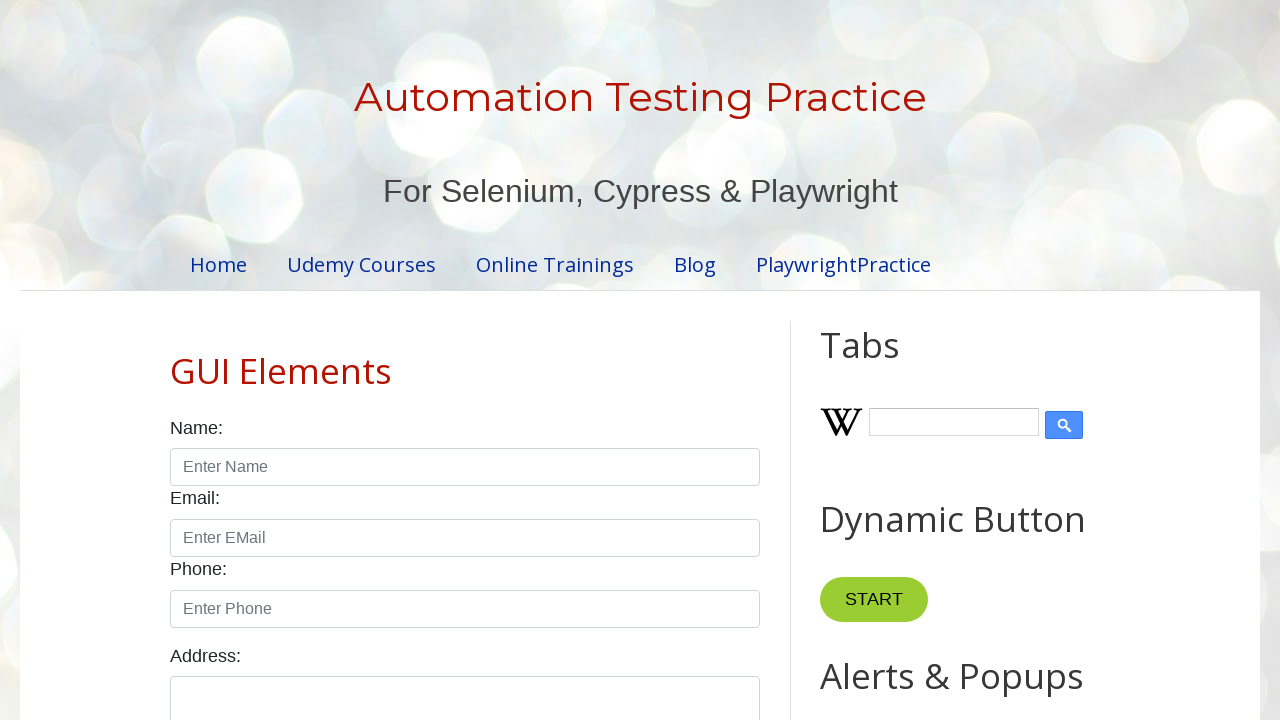

Selected Sunday checkbox at (176, 360) on xpath=//input[@id='sunday']
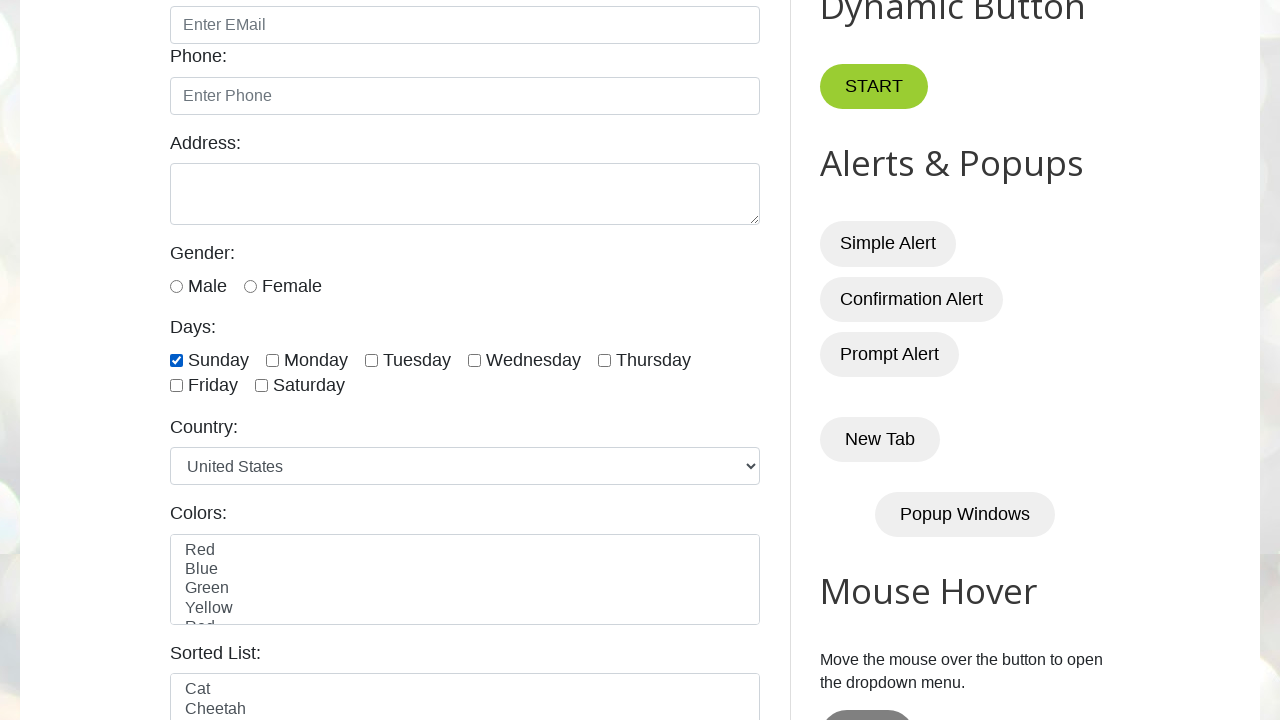

Located all checkbox elements
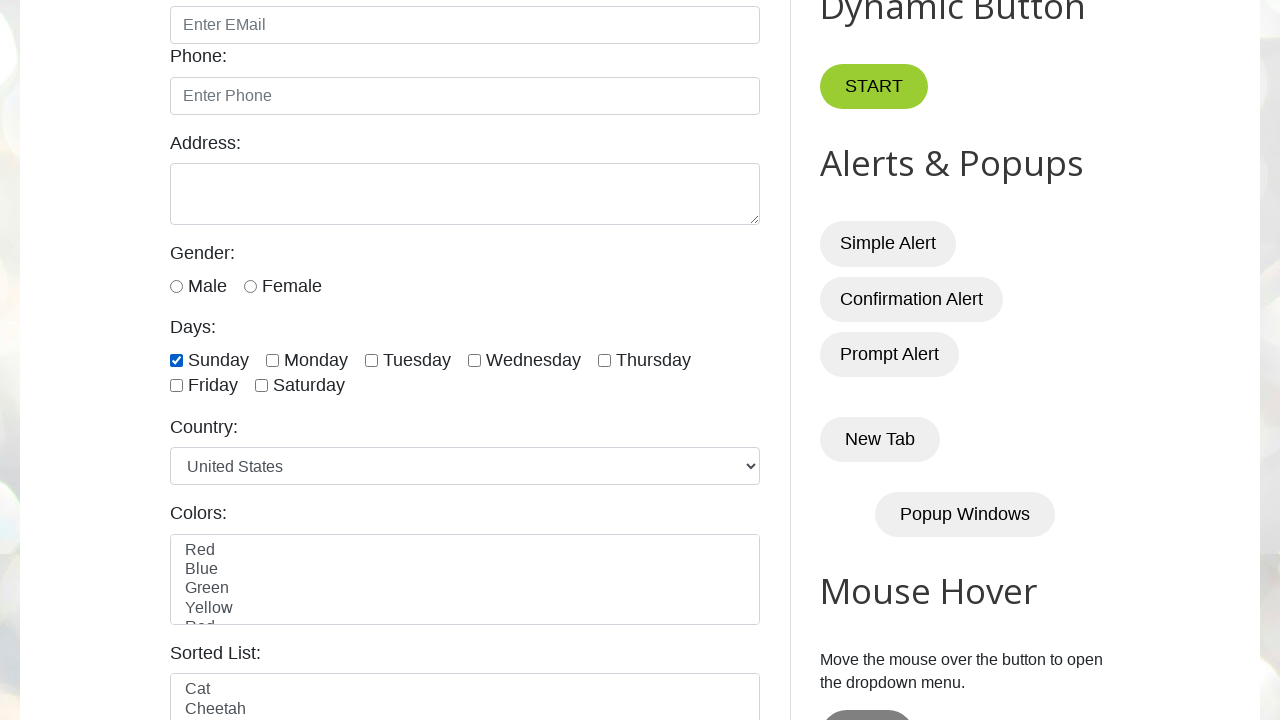

Selected a checkbox at (176, 360) on xpath=//input[@class='form-check-input' and @type='checkbox'] >> nth=0
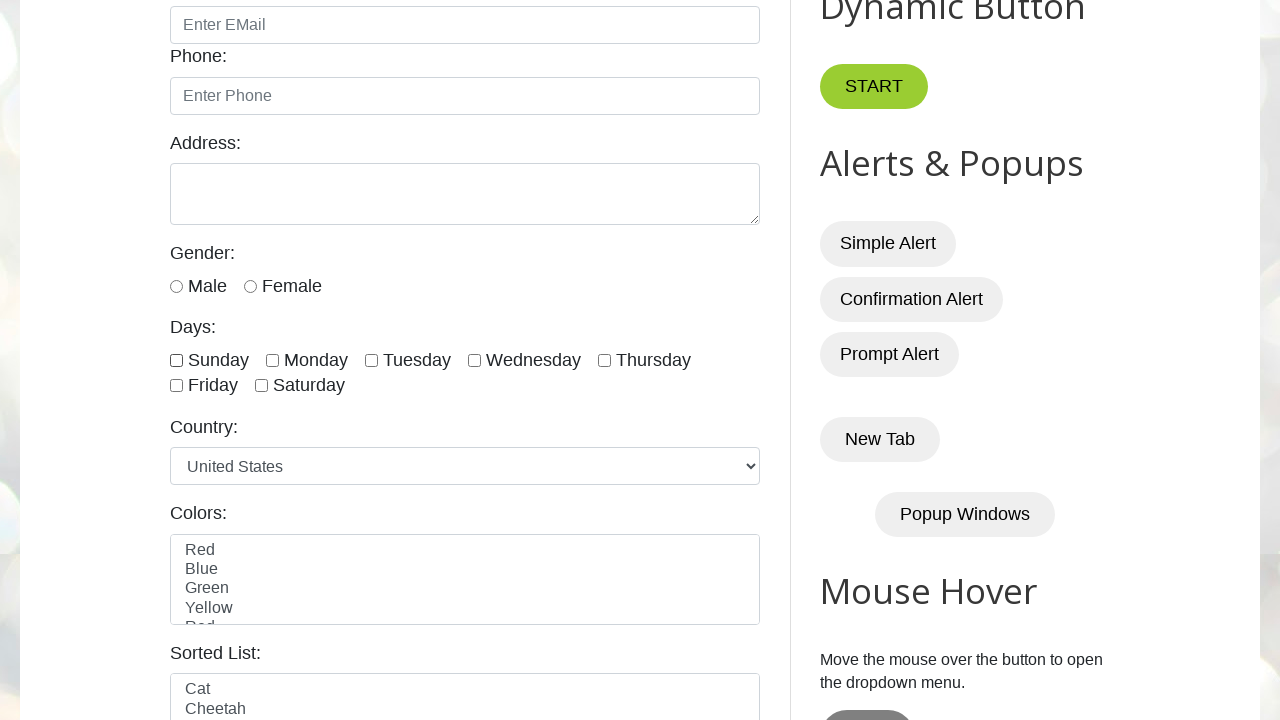

Selected a checkbox at (272, 360) on xpath=//input[@class='form-check-input' and @type='checkbox'] >> nth=1
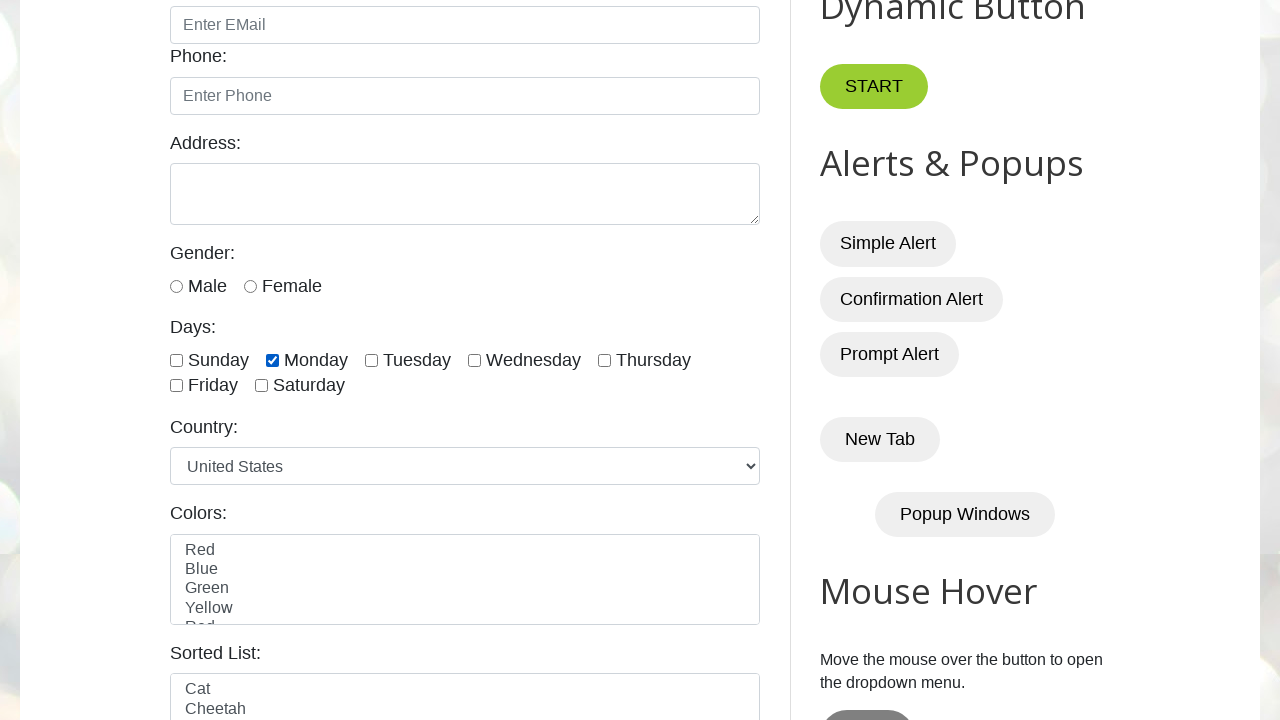

Selected a checkbox at (372, 360) on xpath=//input[@class='form-check-input' and @type='checkbox'] >> nth=2
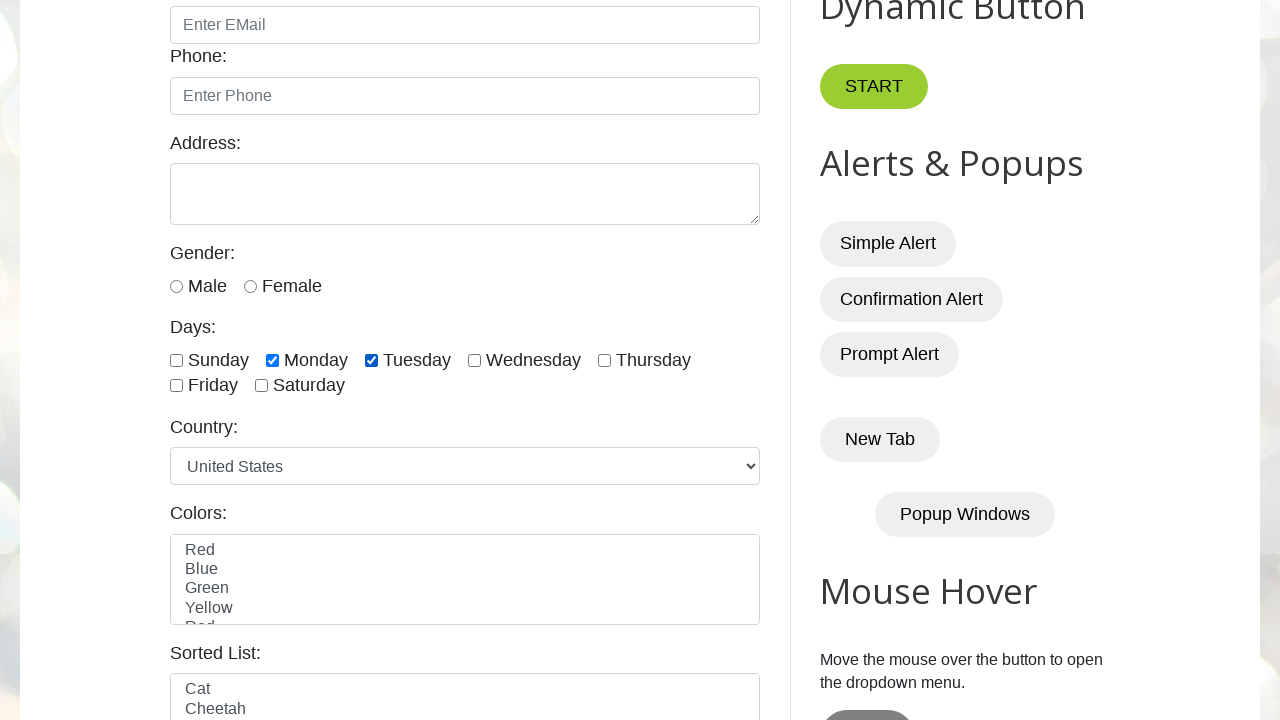

Selected a checkbox at (474, 360) on xpath=//input[@class='form-check-input' and @type='checkbox'] >> nth=3
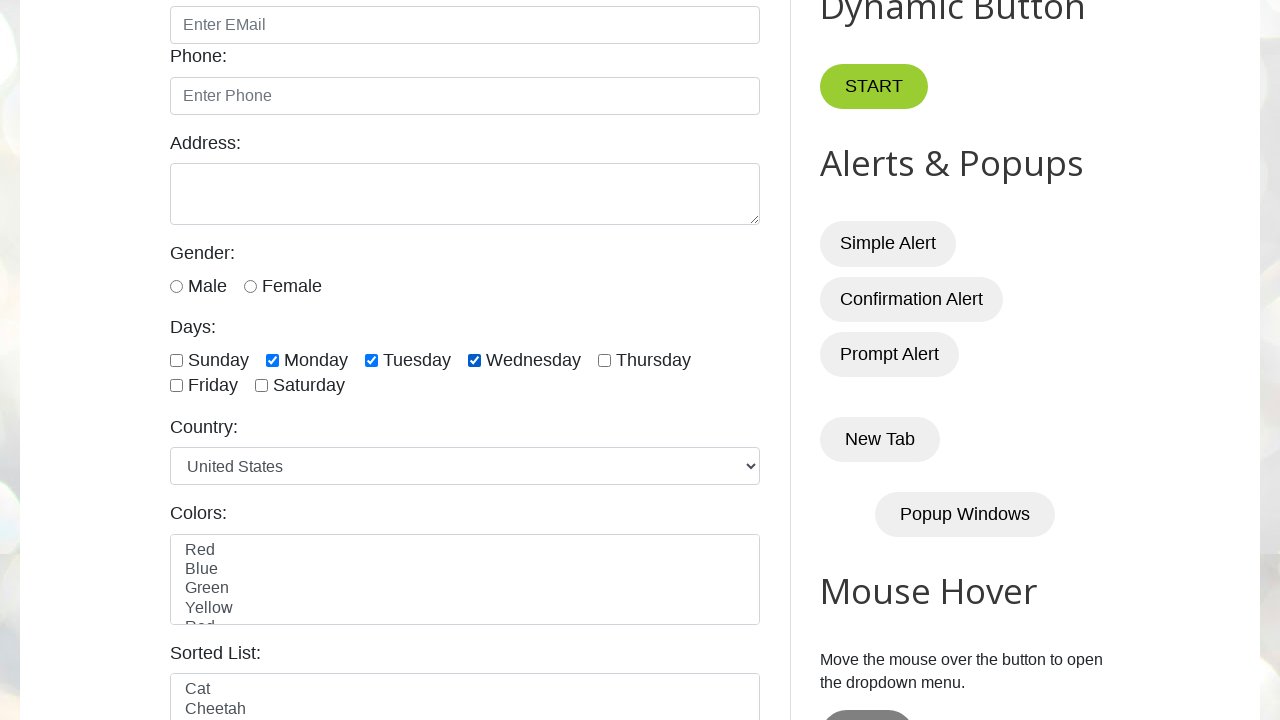

Selected a checkbox at (604, 360) on xpath=//input[@class='form-check-input' and @type='checkbox'] >> nth=4
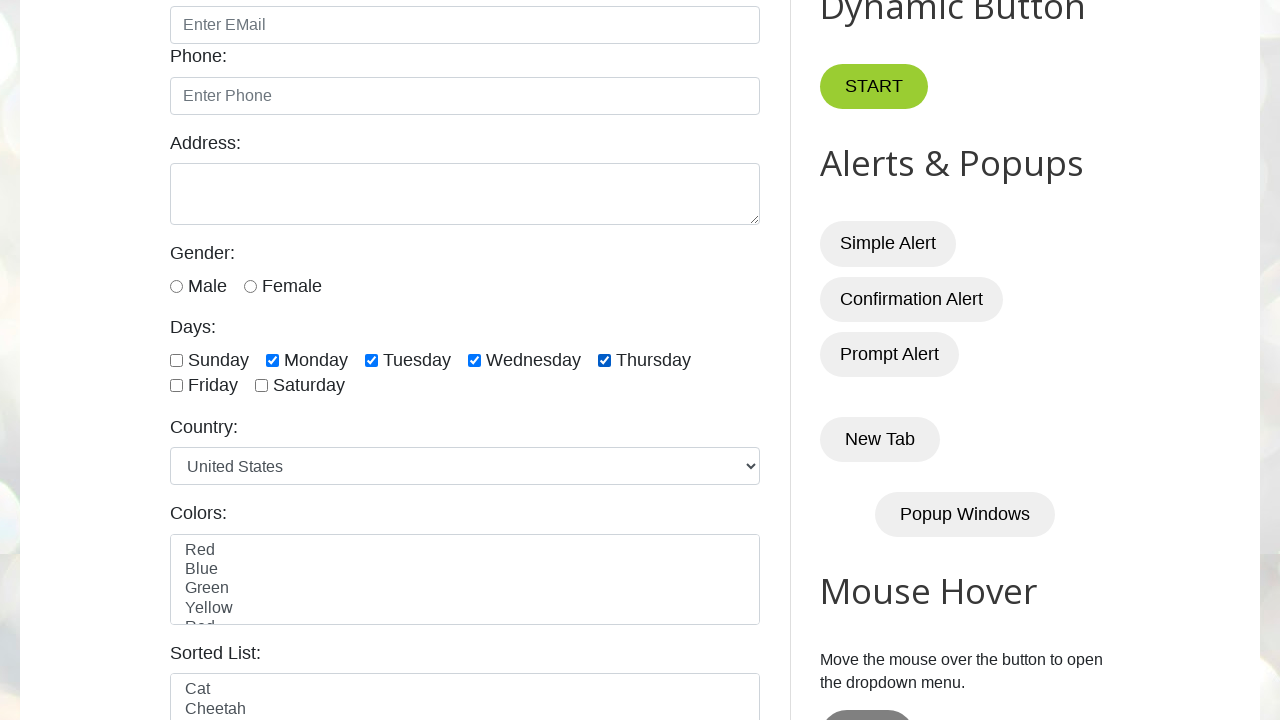

Selected a checkbox at (176, 386) on xpath=//input[@class='form-check-input' and @type='checkbox'] >> nth=5
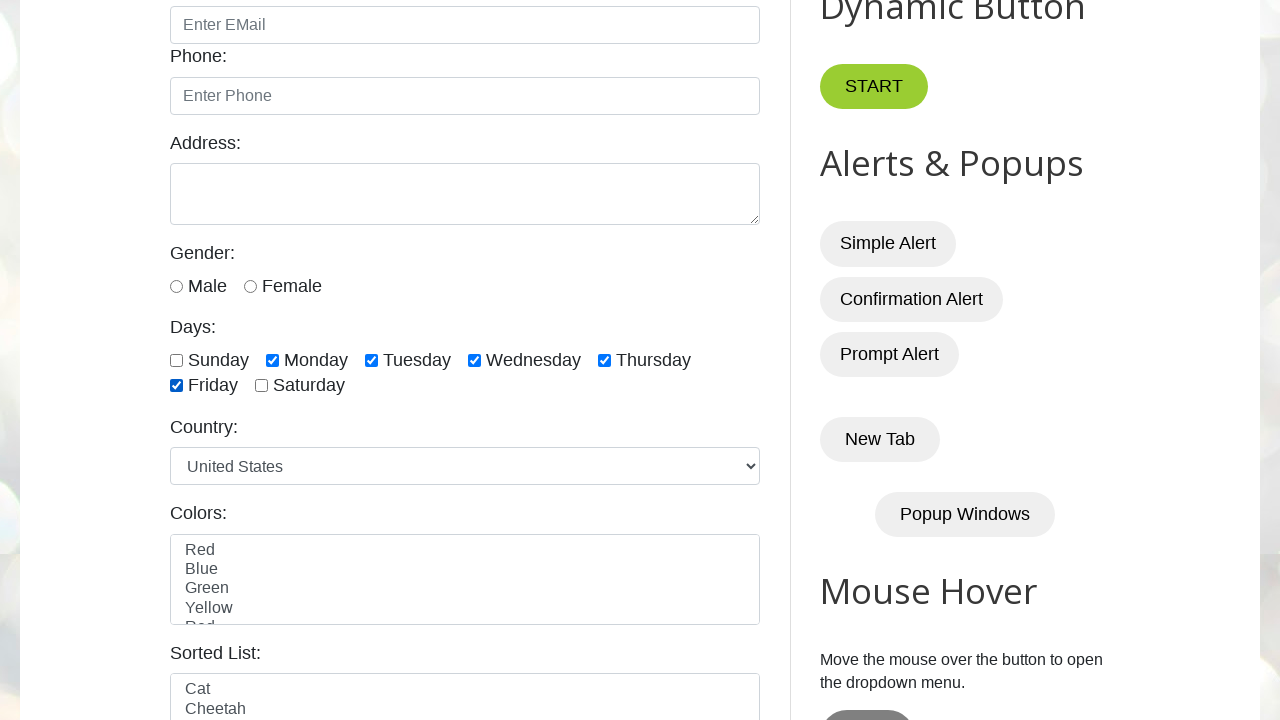

Selected a checkbox at (262, 386) on xpath=//input[@class='form-check-input' and @type='checkbox'] >> nth=6
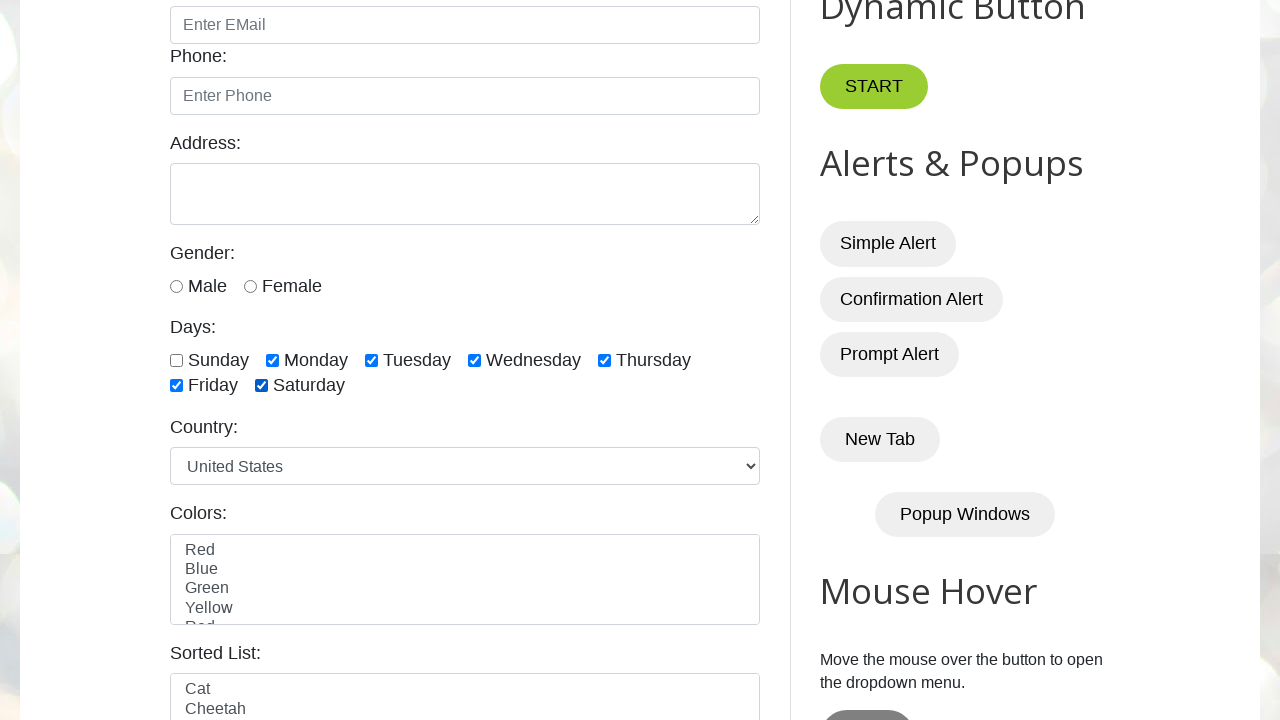

Selected checkbox at index 4 at (604, 360) on xpath=//input[@class='form-check-input' and @type='checkbox'] >> nth=4
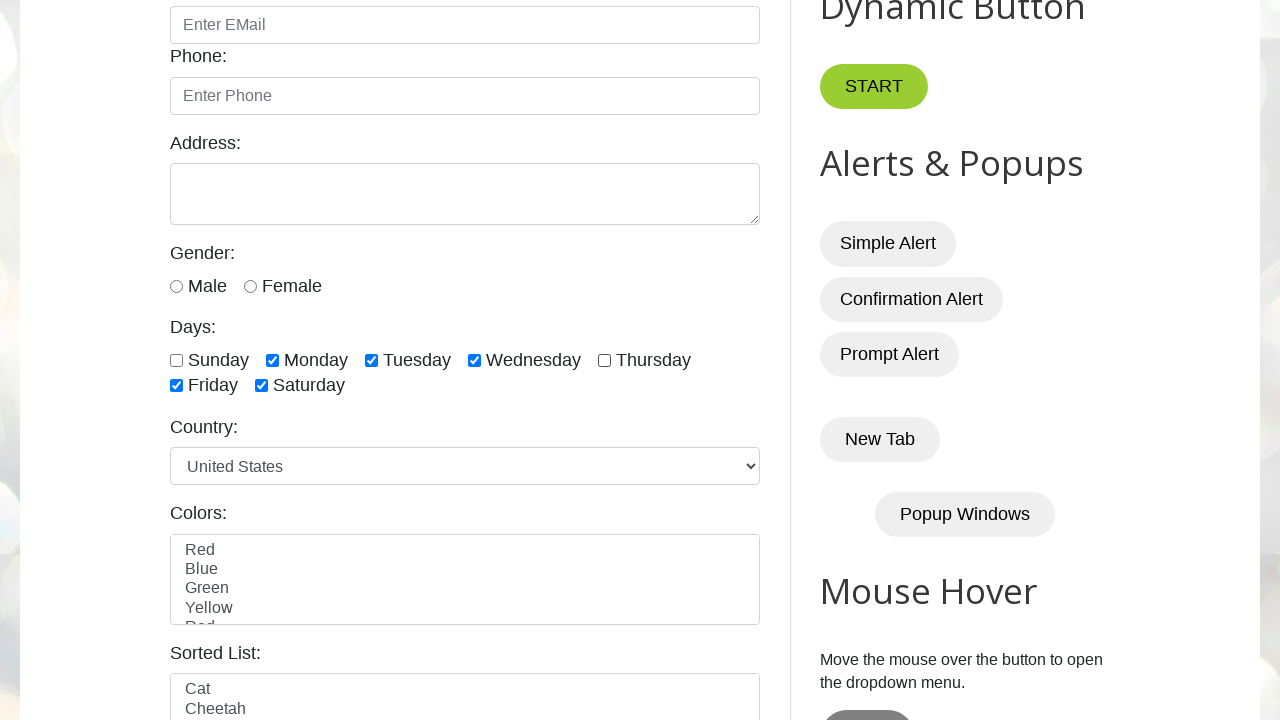

Selected checkbox at index 5 at (176, 386) on xpath=//input[@class='form-check-input' and @type='checkbox'] >> nth=5
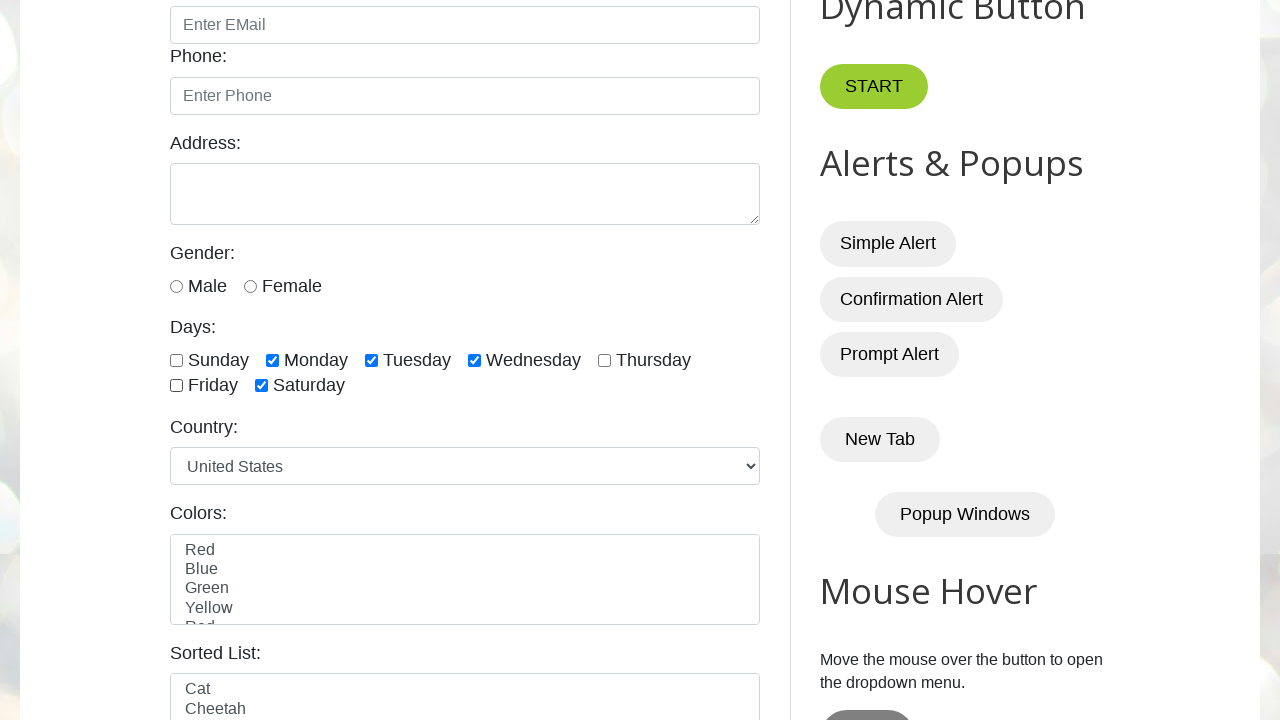

Selected checkbox at index 6 at (262, 386) on xpath=//input[@class='form-check-input' and @type='checkbox'] >> nth=6
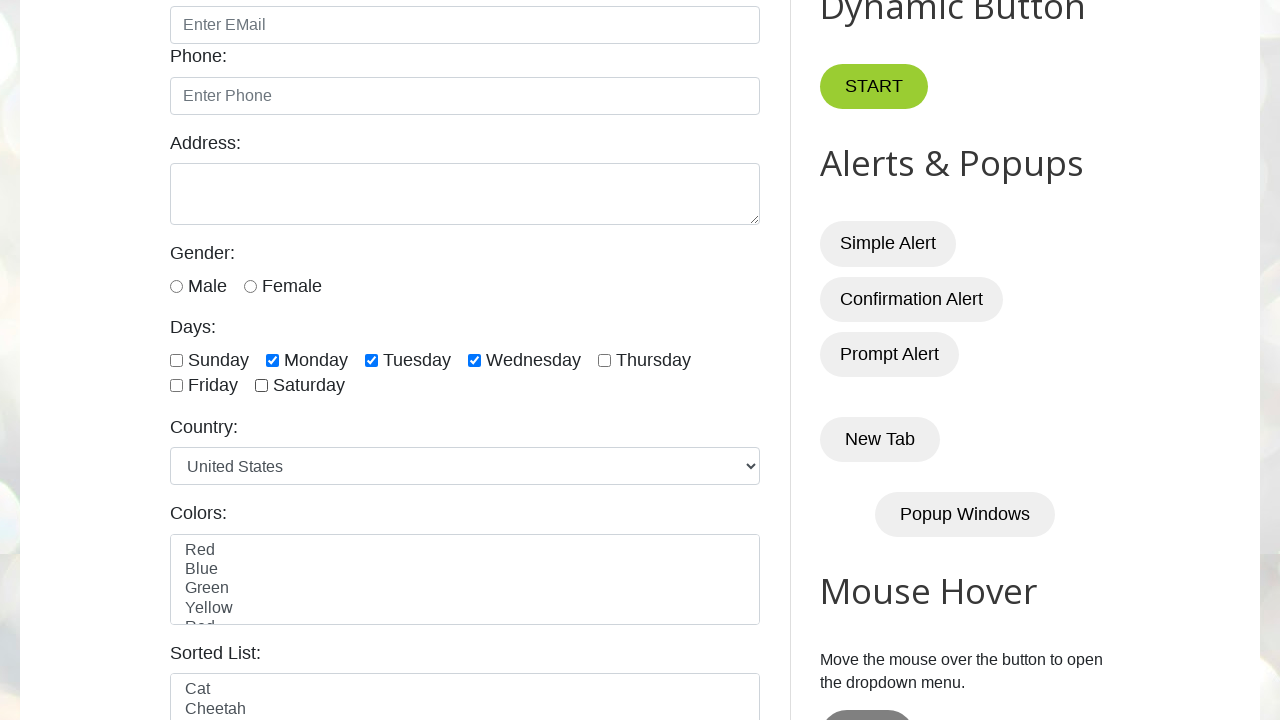

Unselected a checked checkbox at (272, 360) on xpath=//input[@class='form-check-input' and @type='checkbox'] >> nth=1
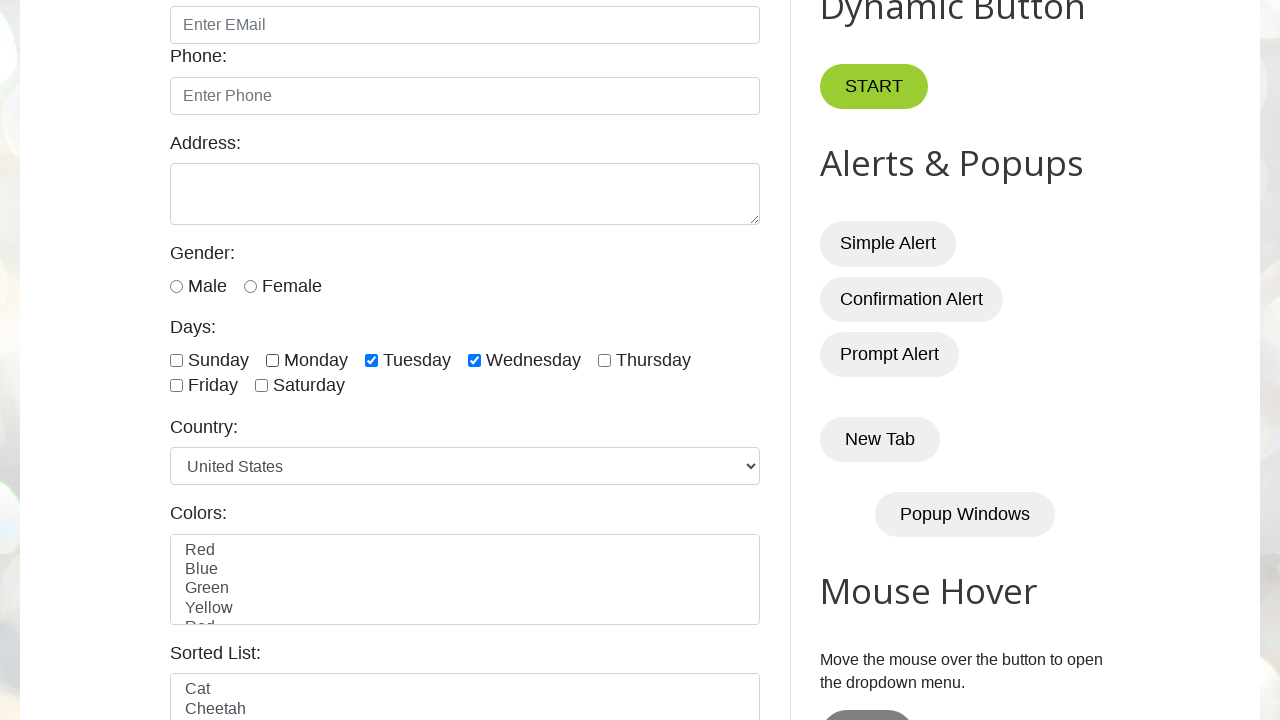

Unselected a checked checkbox at (372, 360) on xpath=//input[@class='form-check-input' and @type='checkbox'] >> nth=2
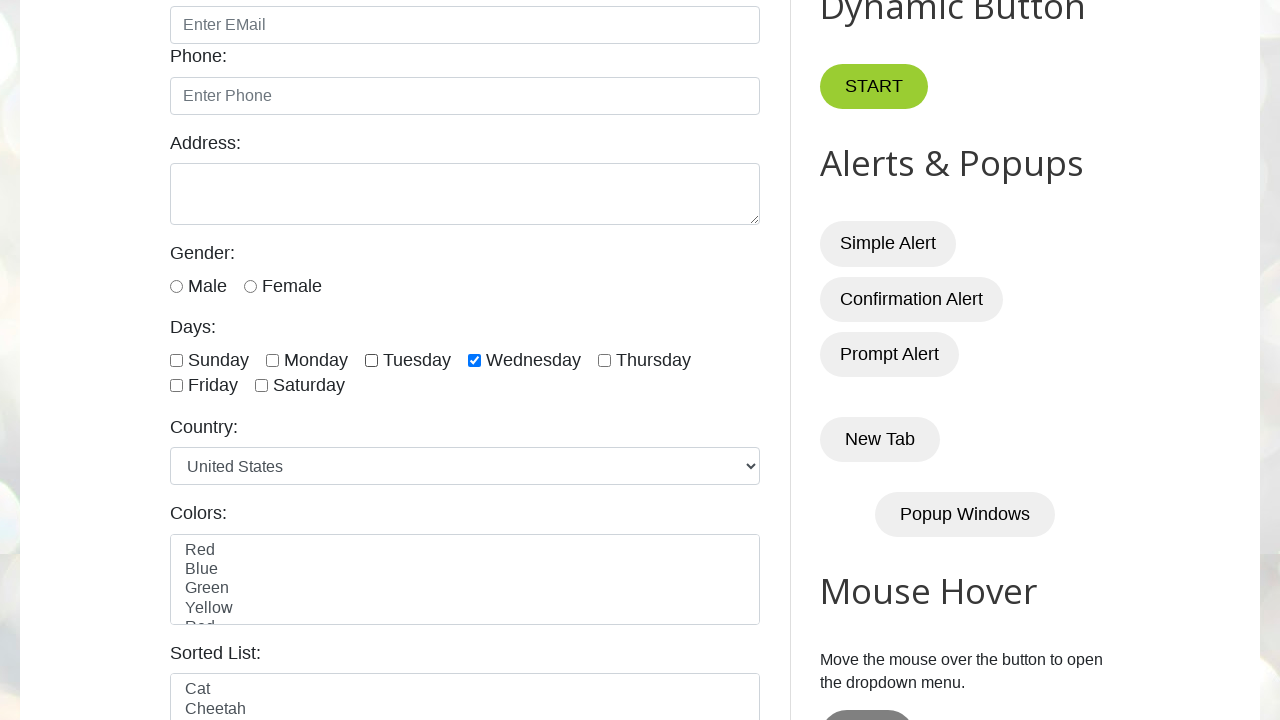

Unselected a checked checkbox at (474, 360) on xpath=//input[@class='form-check-input' and @type='checkbox'] >> nth=3
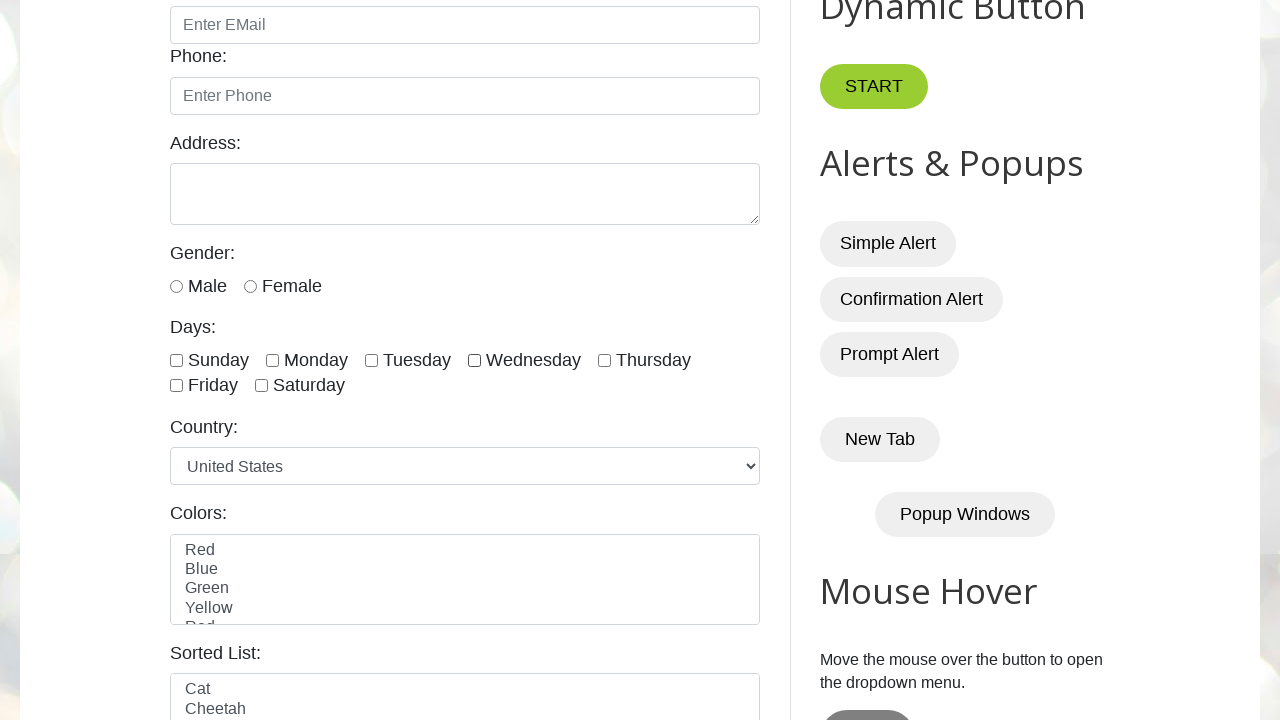

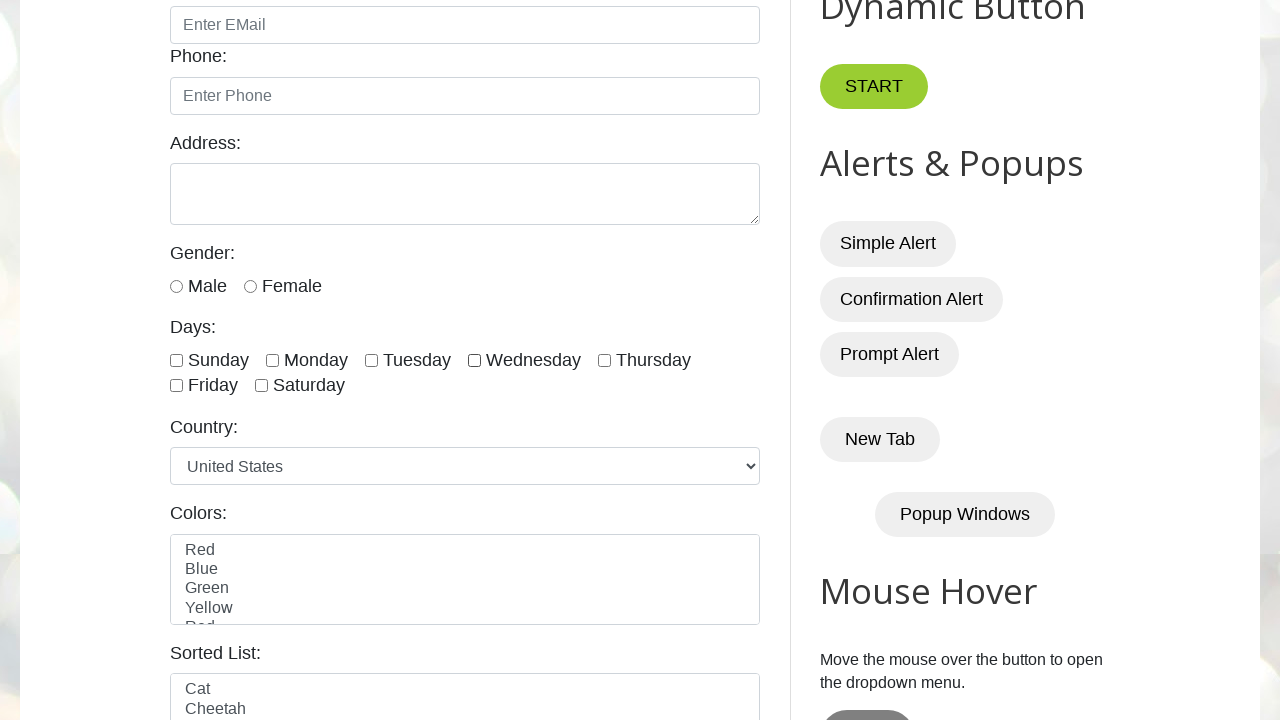